Tests drag and drop functionality by dragging a "Drag me" element onto a "Drop here" target and verifying the text changes to "Dropped!"

Starting URL: https://demoqa.com/droppable

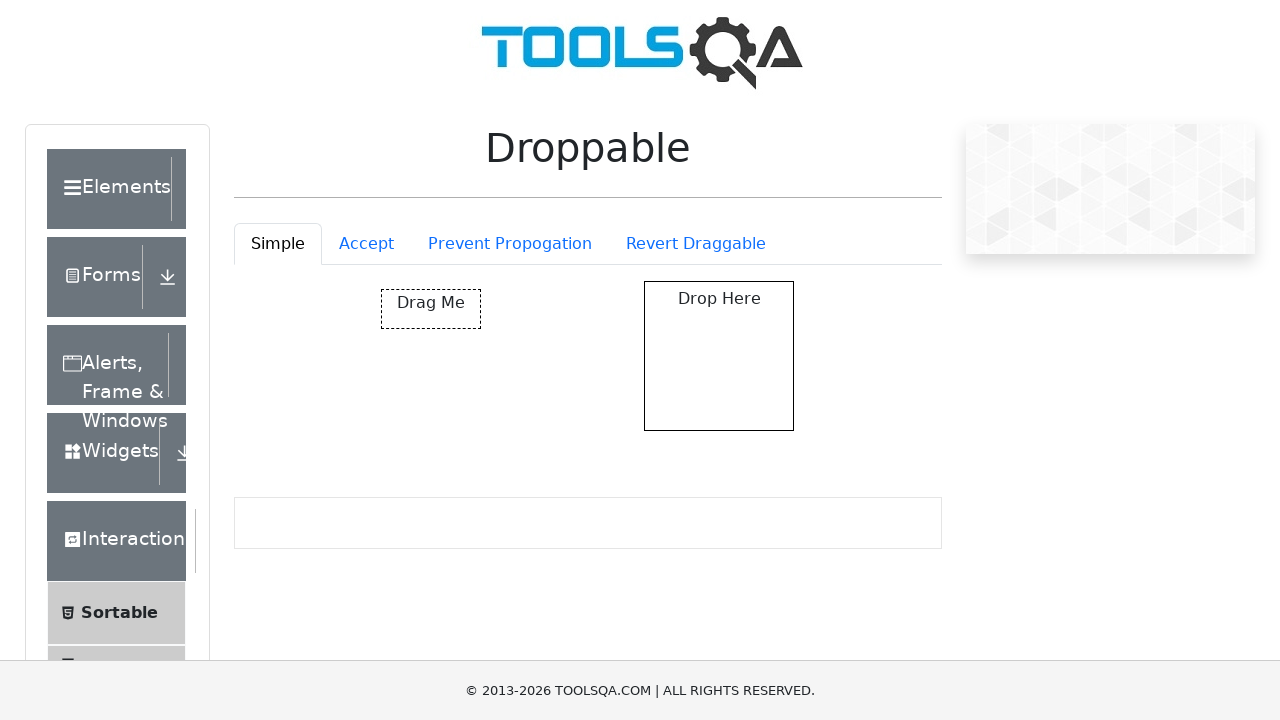

Located the 'Drag me' element
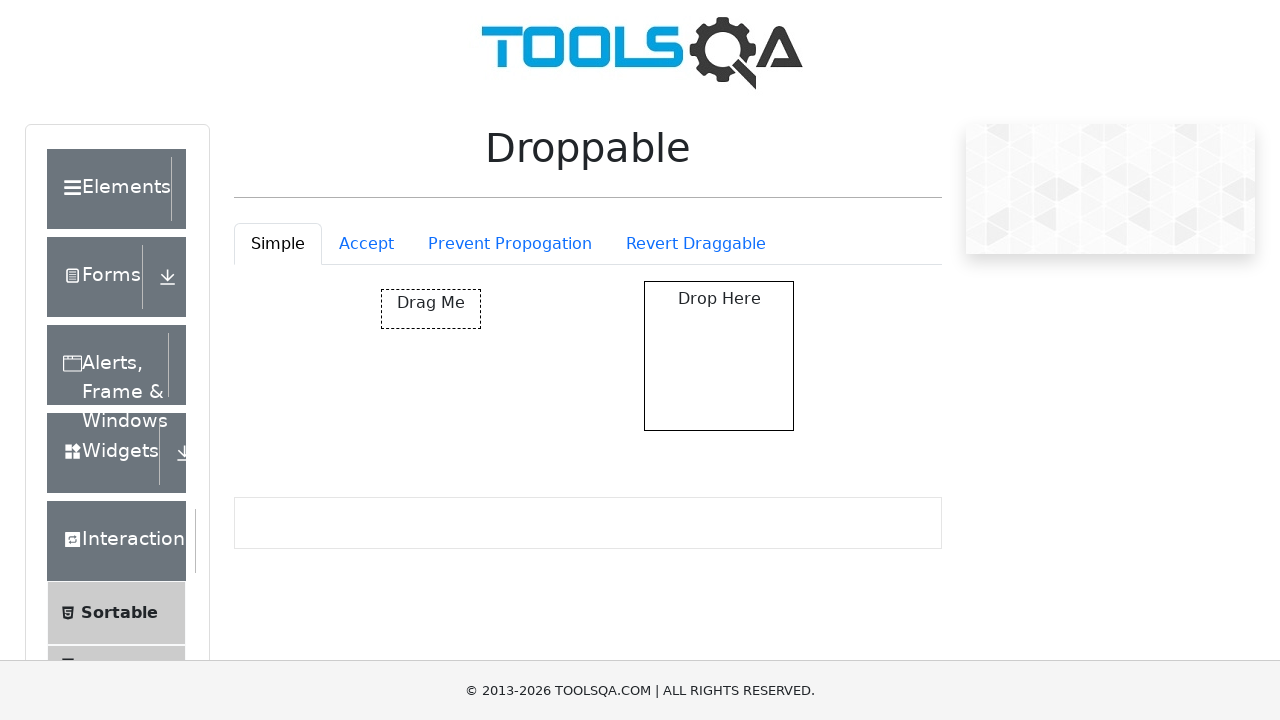

Located the 'Drop here' target element
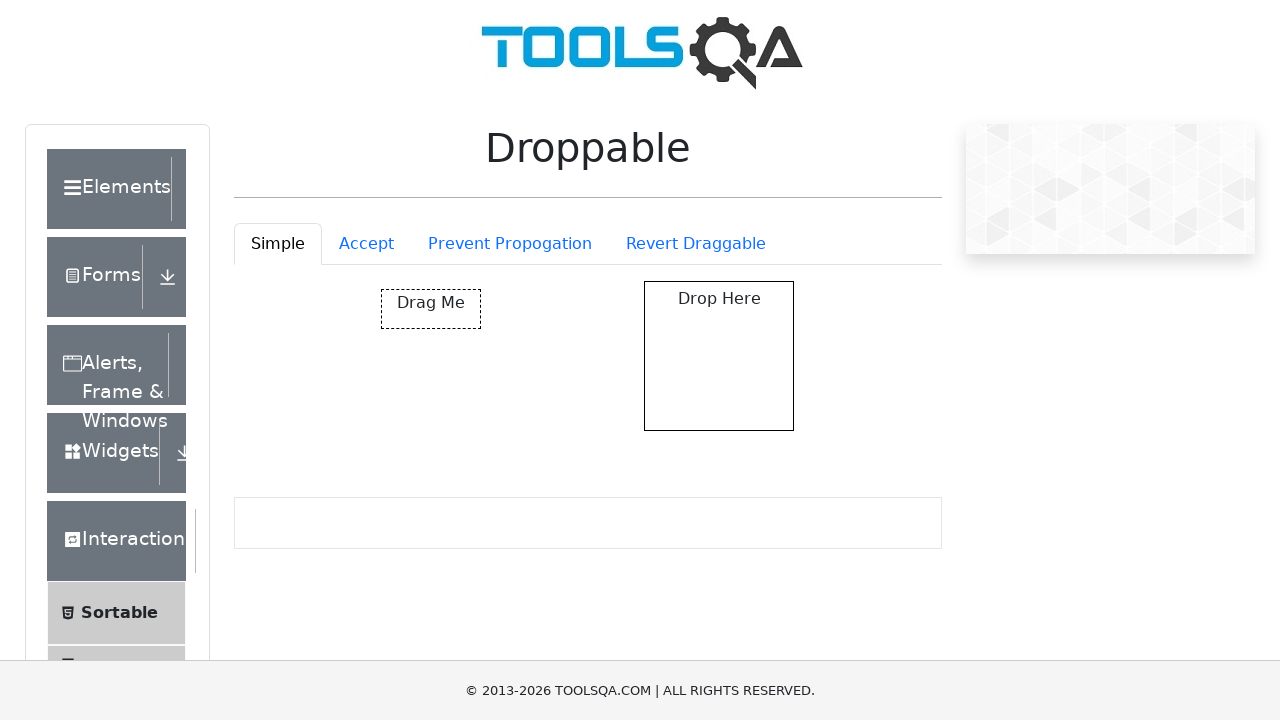

Dragged 'Drag me' element onto 'Drop here' target at (719, 356)
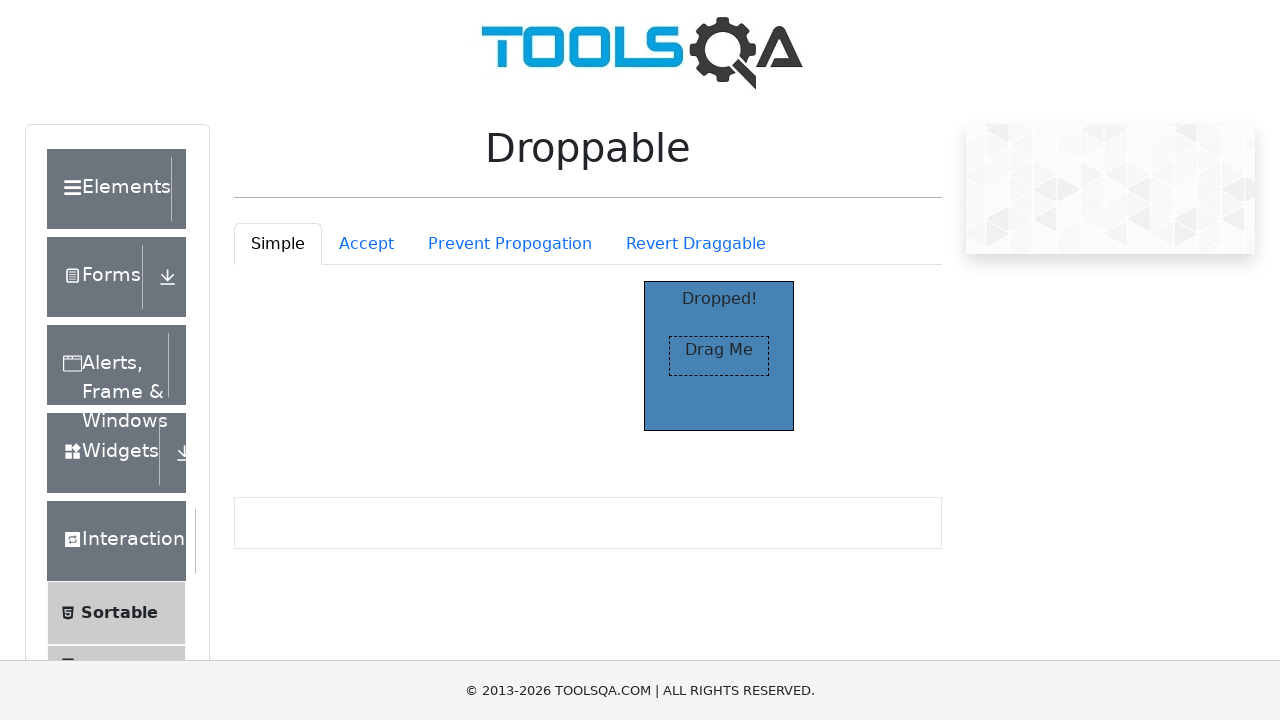

Verified drop target text changed to 'Dropped!'
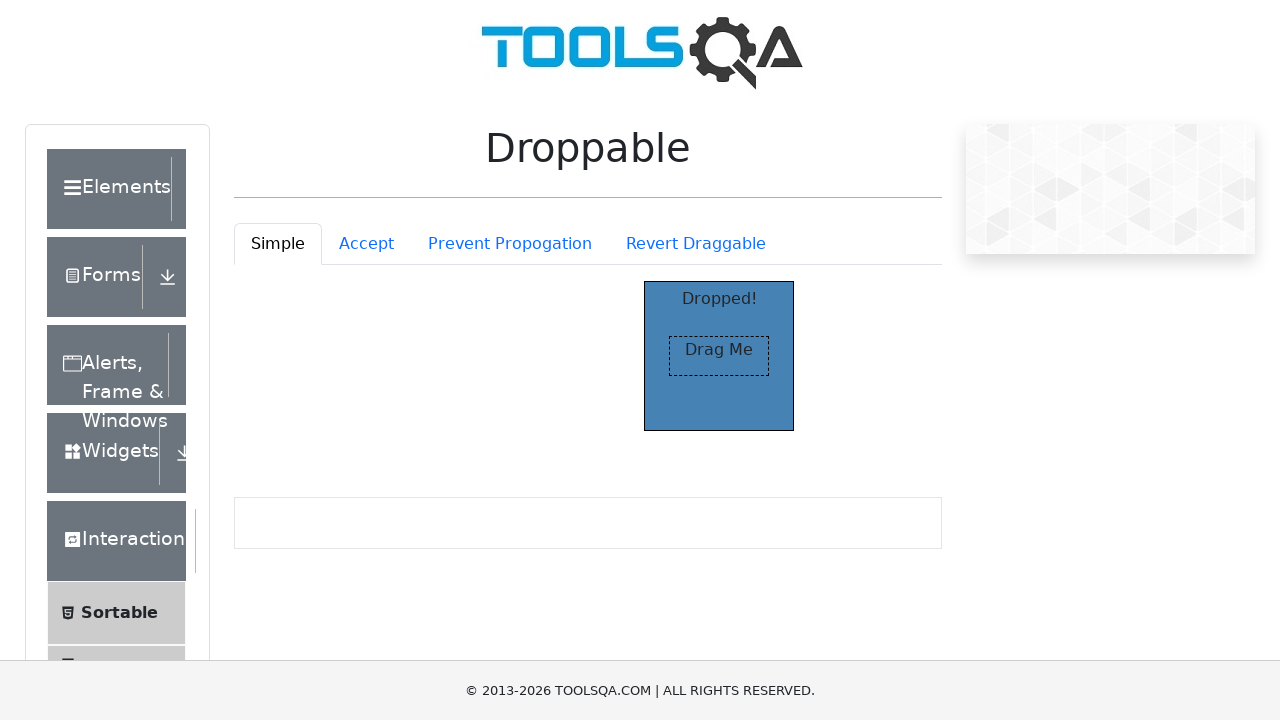

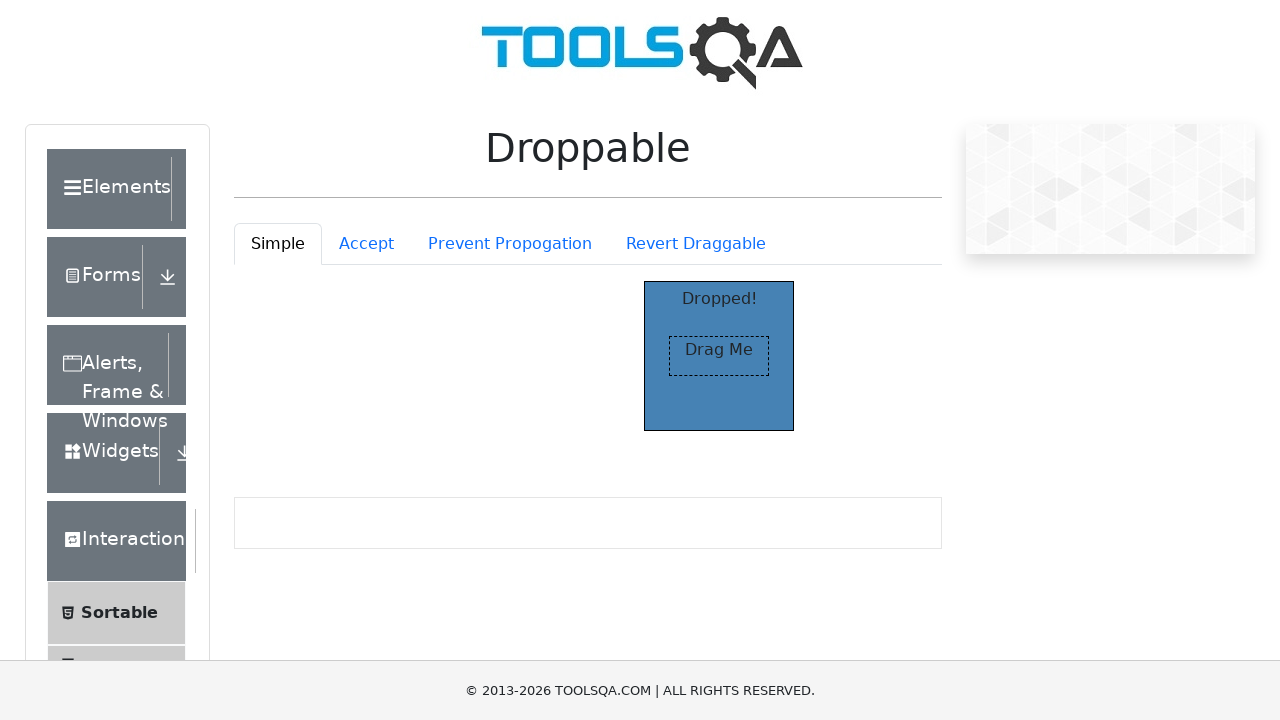